Tests JavaScript alert functionality by clicking a button that triggers a JS alert and then accepting the alert dialog

Starting URL: https://the-internet.herokuapp.com/javascript_alerts

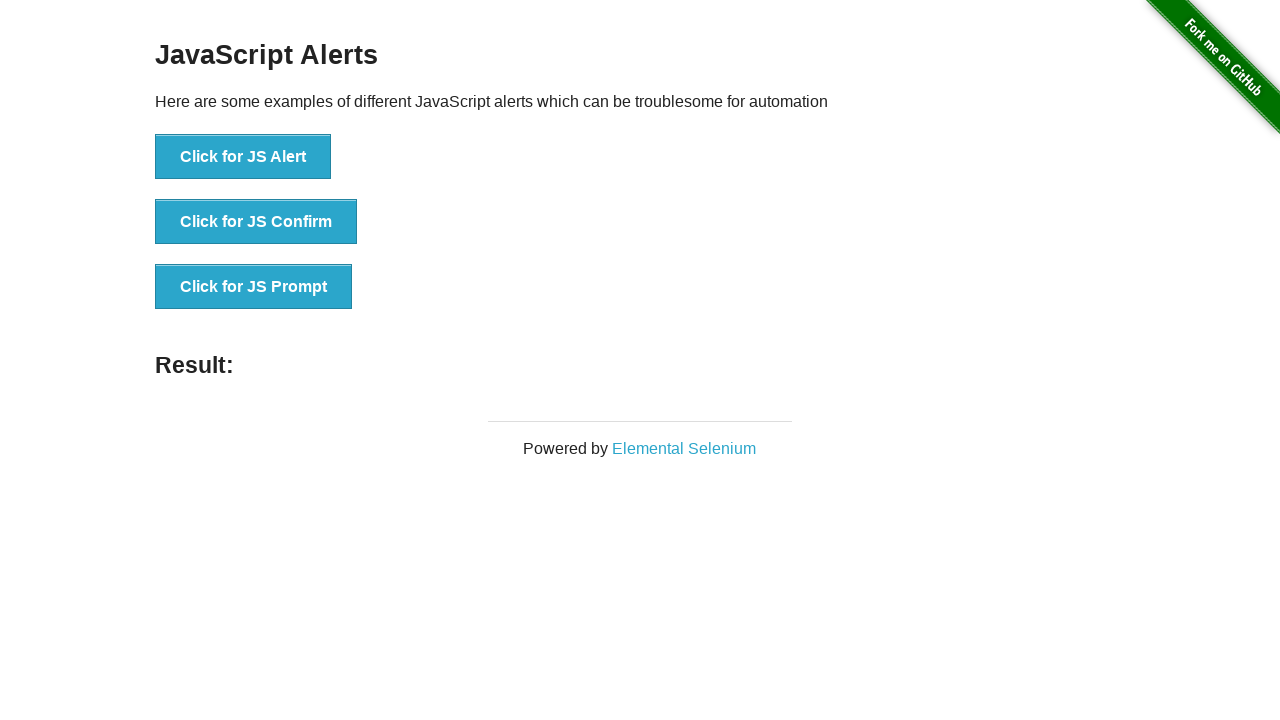

Clicked button to trigger JS alert at (243, 157) on xpath=//button[contains(text(),'Click for JS Alert')]
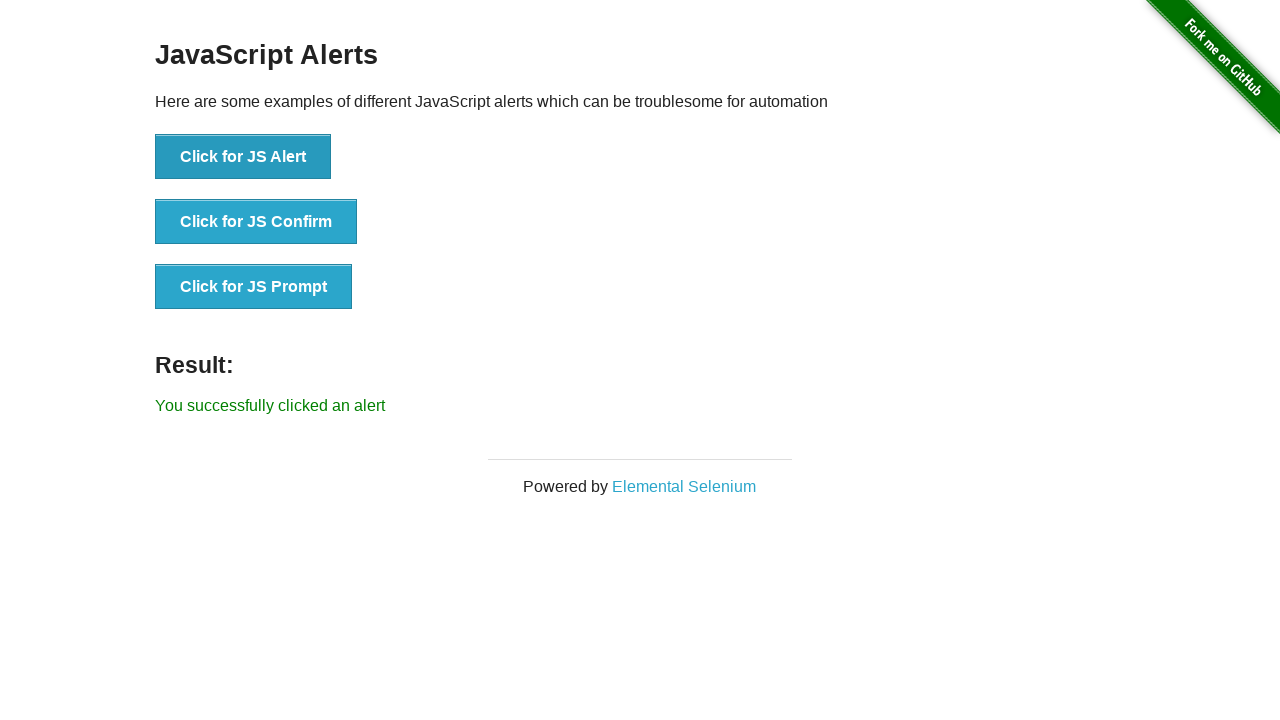

Set up dialog handler to accept alerts
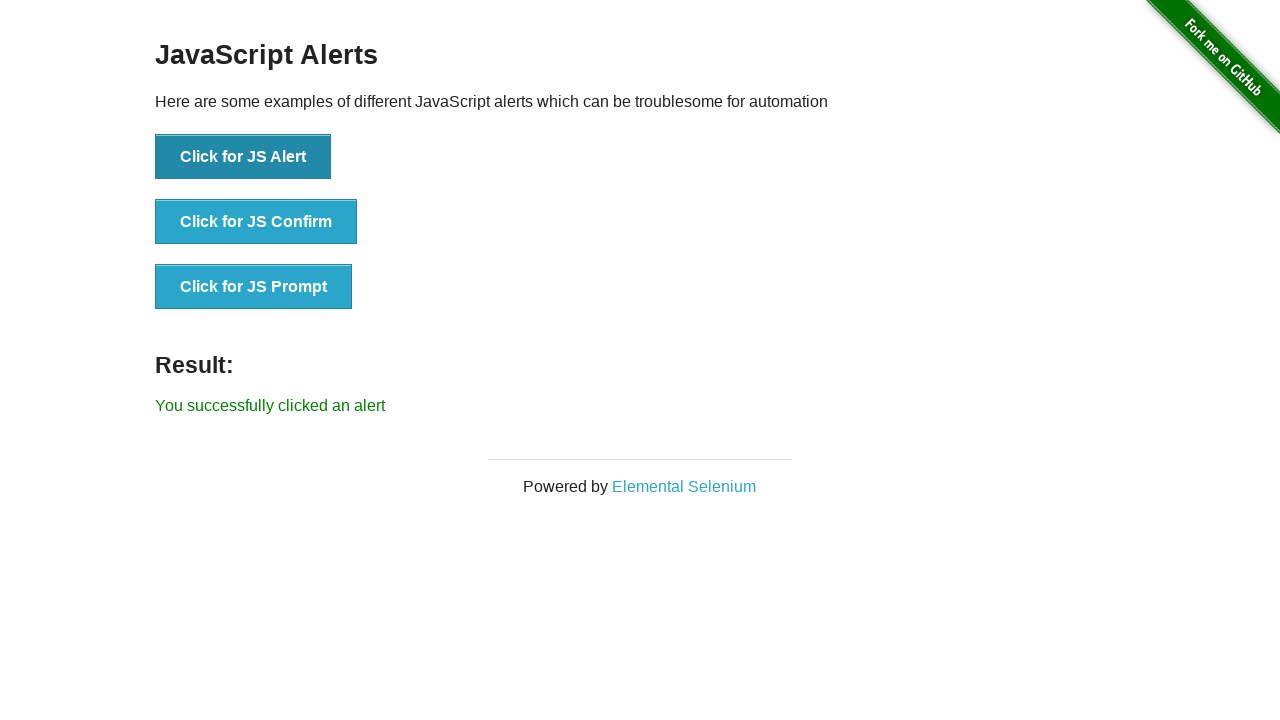

Configured one-time dialog handler to accept alert
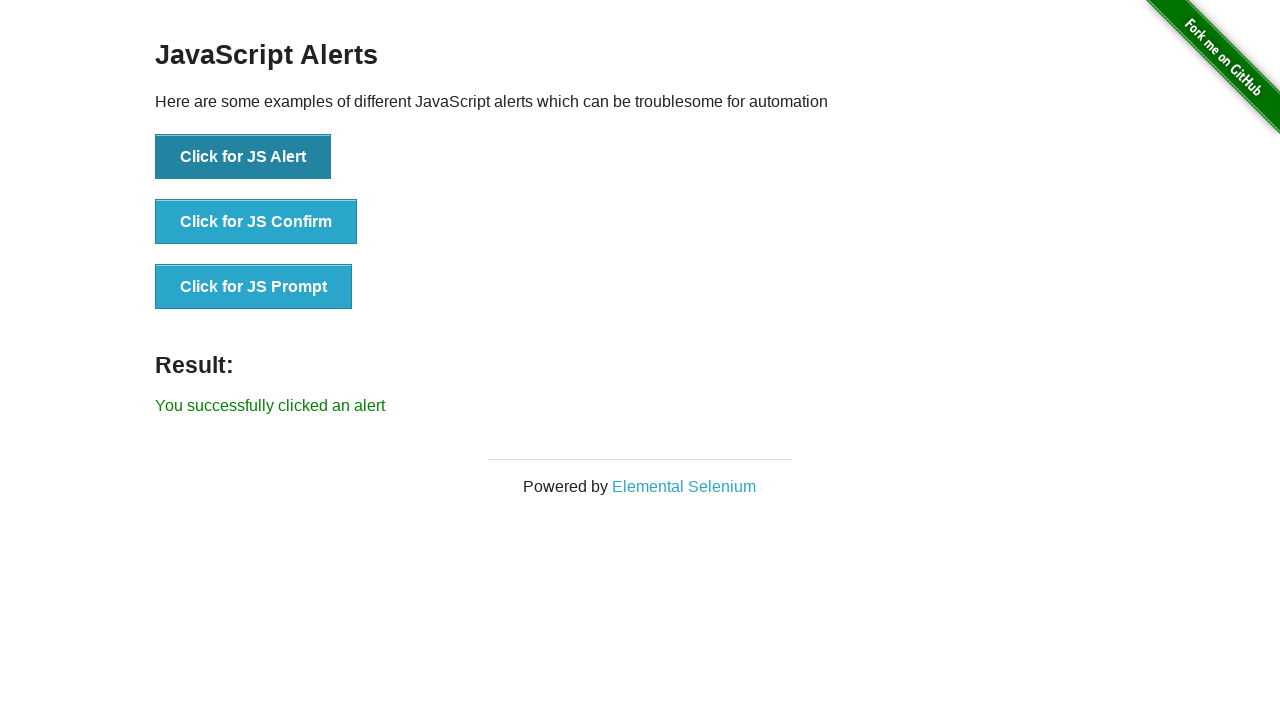

Clicked button to trigger JS alert dialog at (243, 157) on button:has-text('Click for JS Alert')
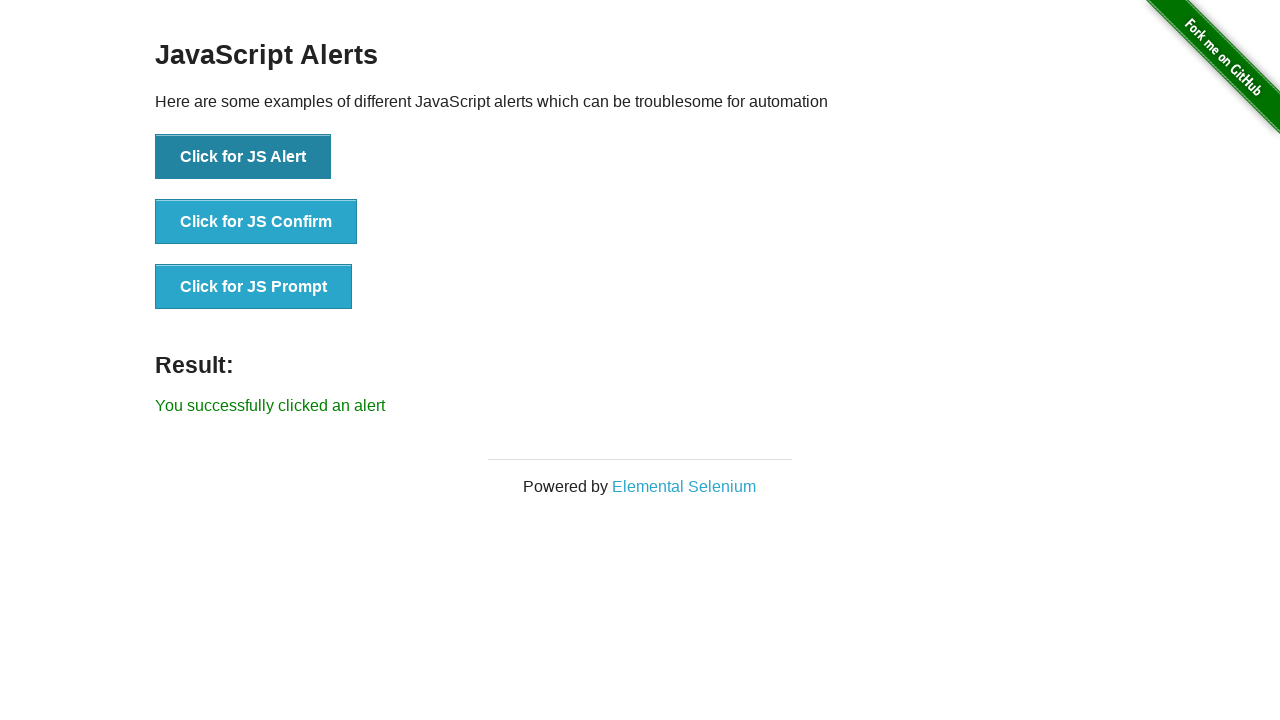

Waited for alert to be processed
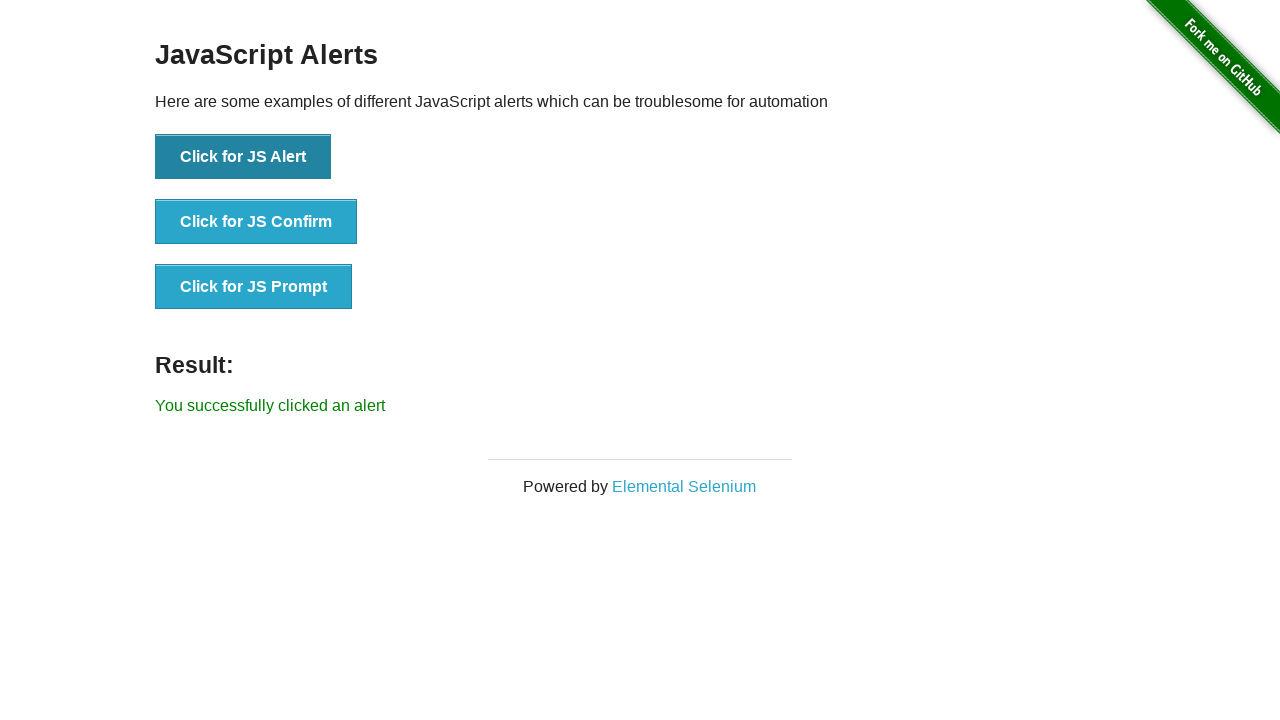

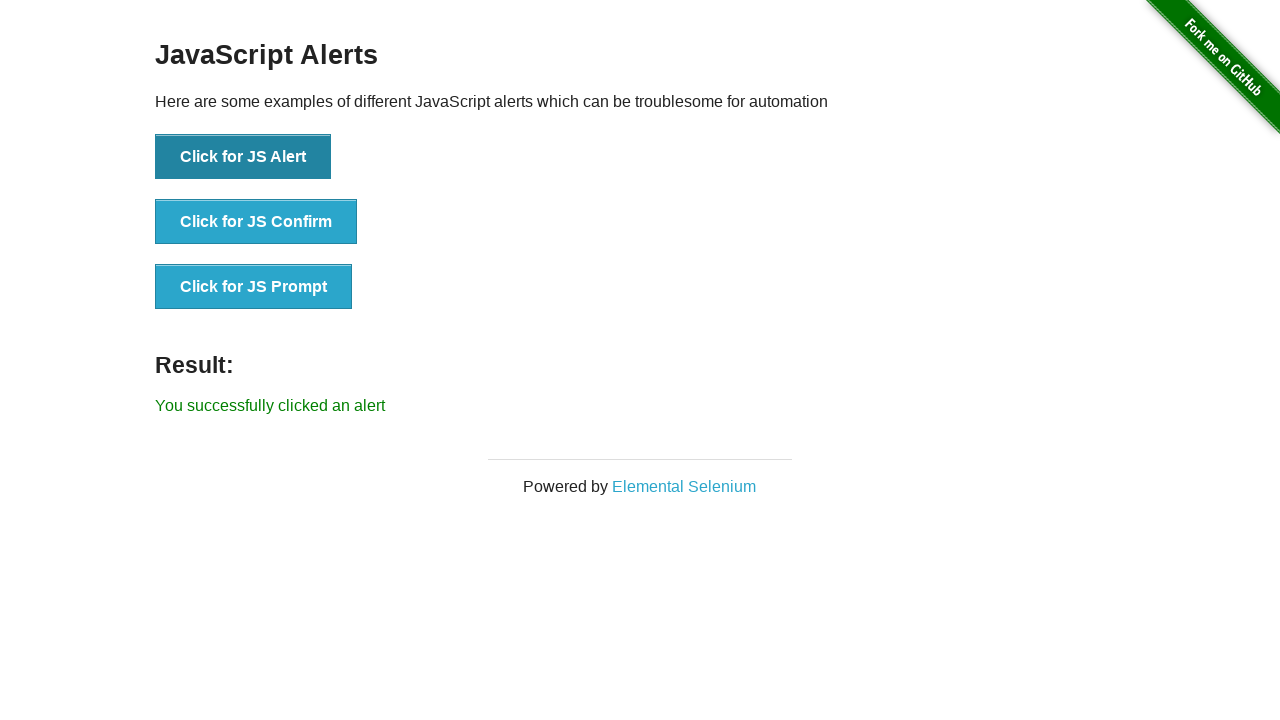